Tests JavaScript prompt alert functionality by clicking a button to trigger a prompt, entering text into the prompt dialog, accepting it, and verifying the result message is displayed.

Starting URL: https://training-support.net/webelements/alerts

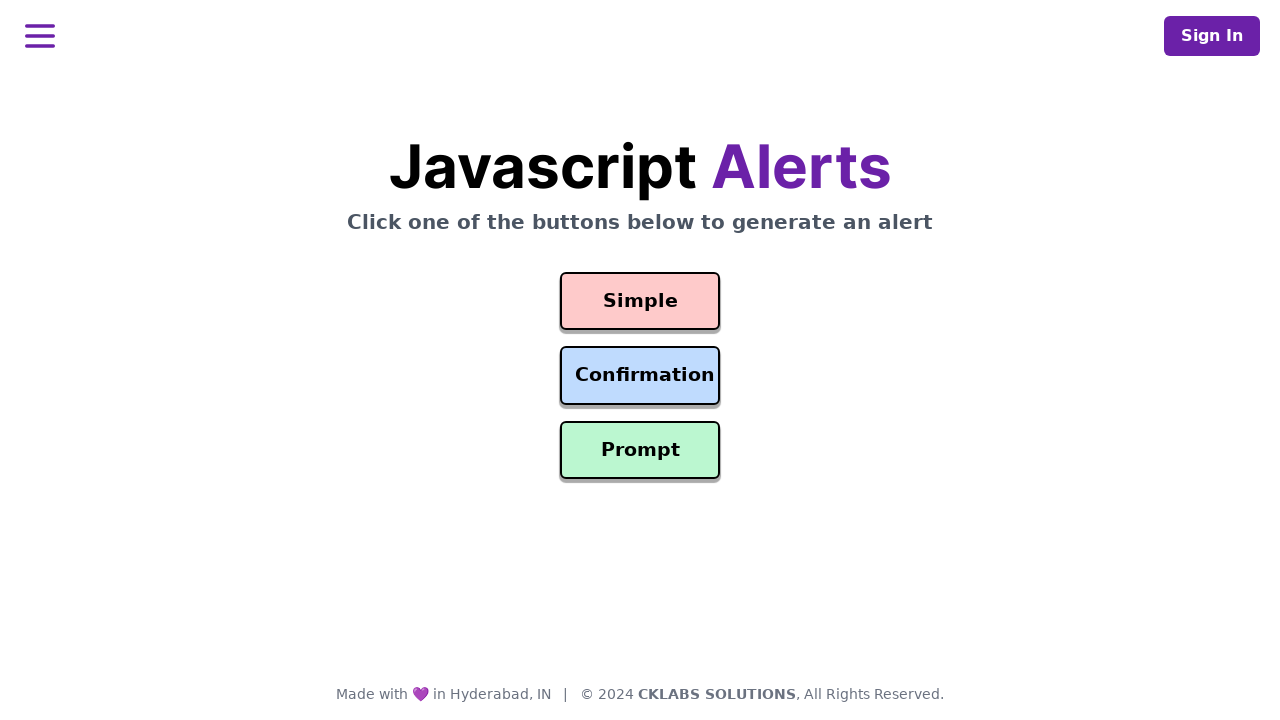

Set up dialog handler to accept prompt with 'Awesome!' text
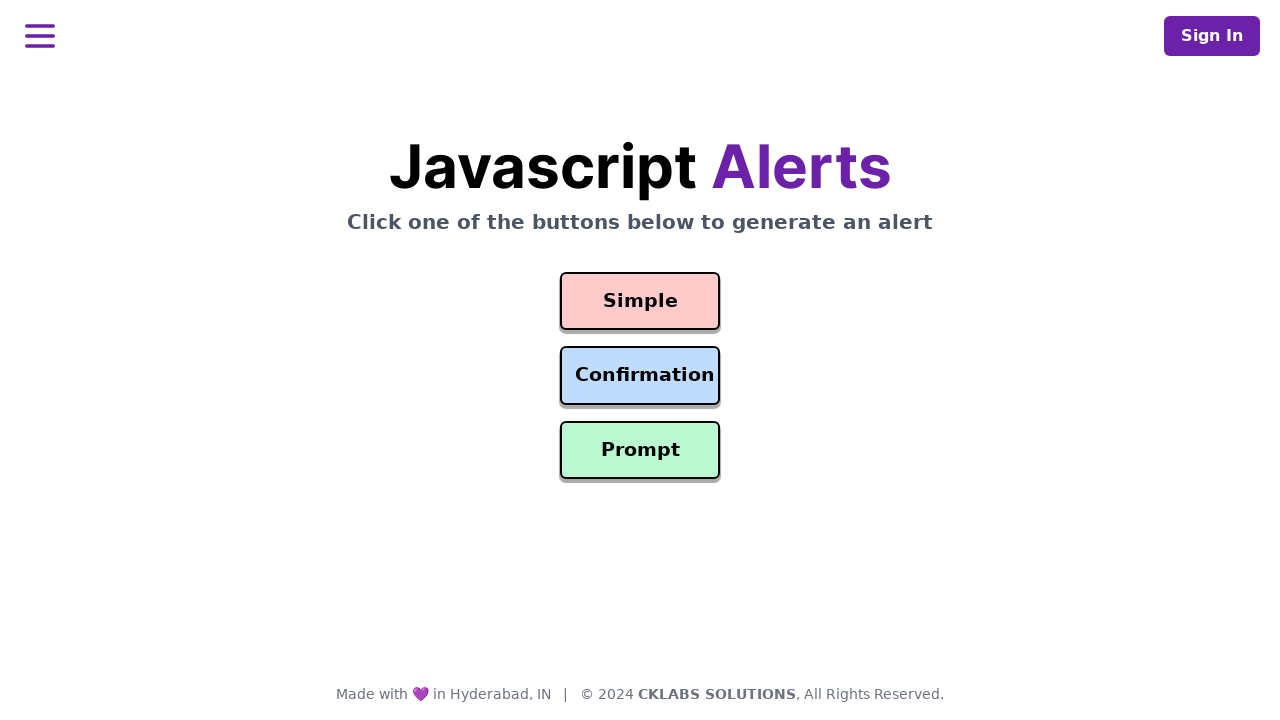

Clicked prompt button to trigger JavaScript prompt alert at (640, 450) on #prompt
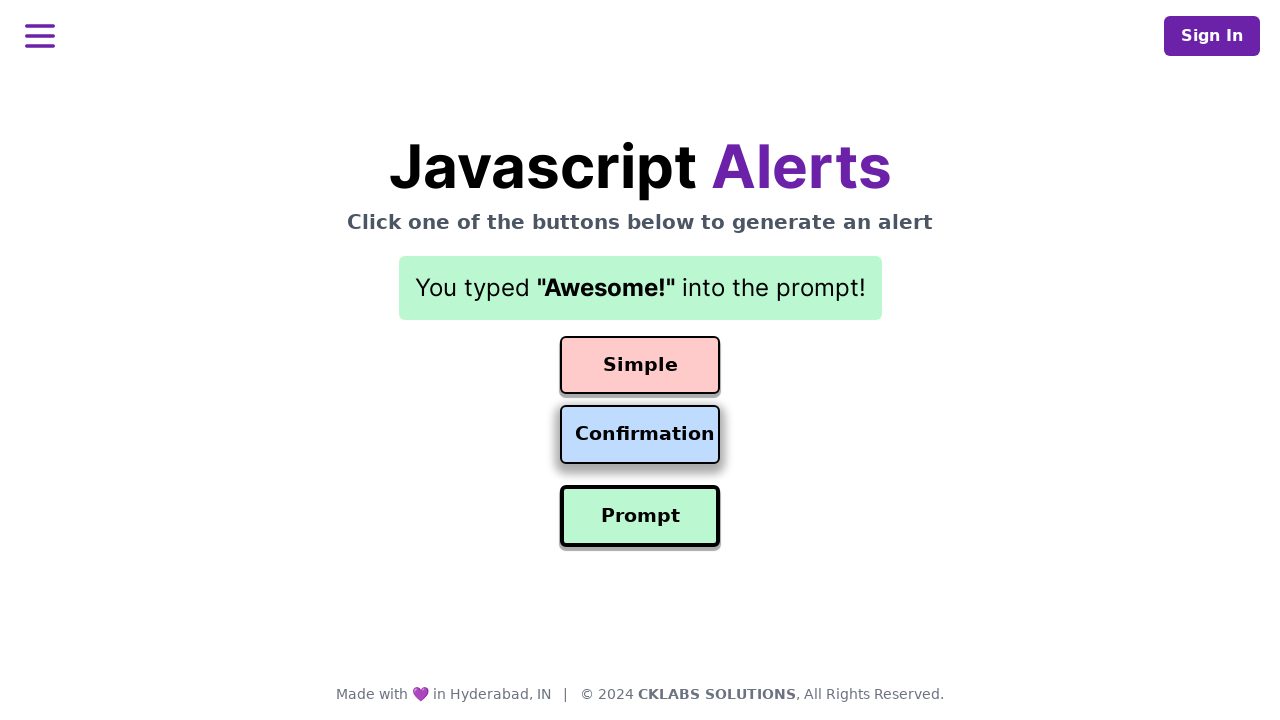

Result element appeared after accepting prompt
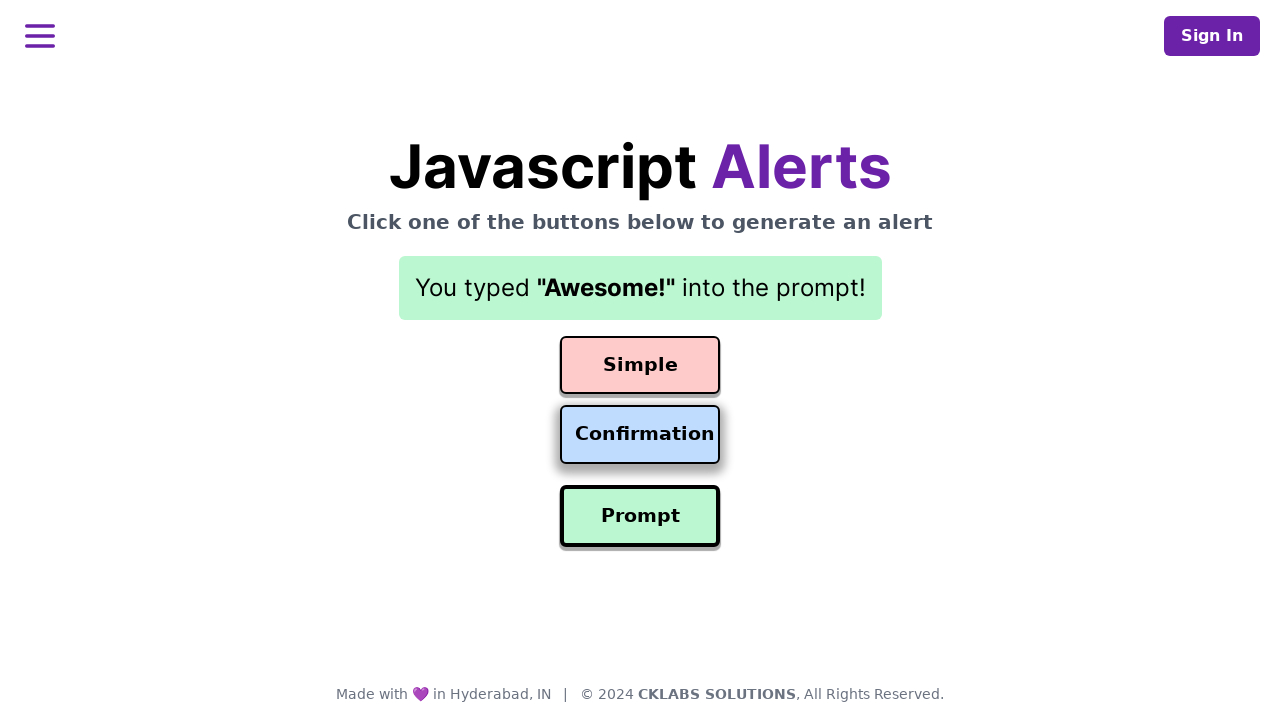

Verified result element is visible on page
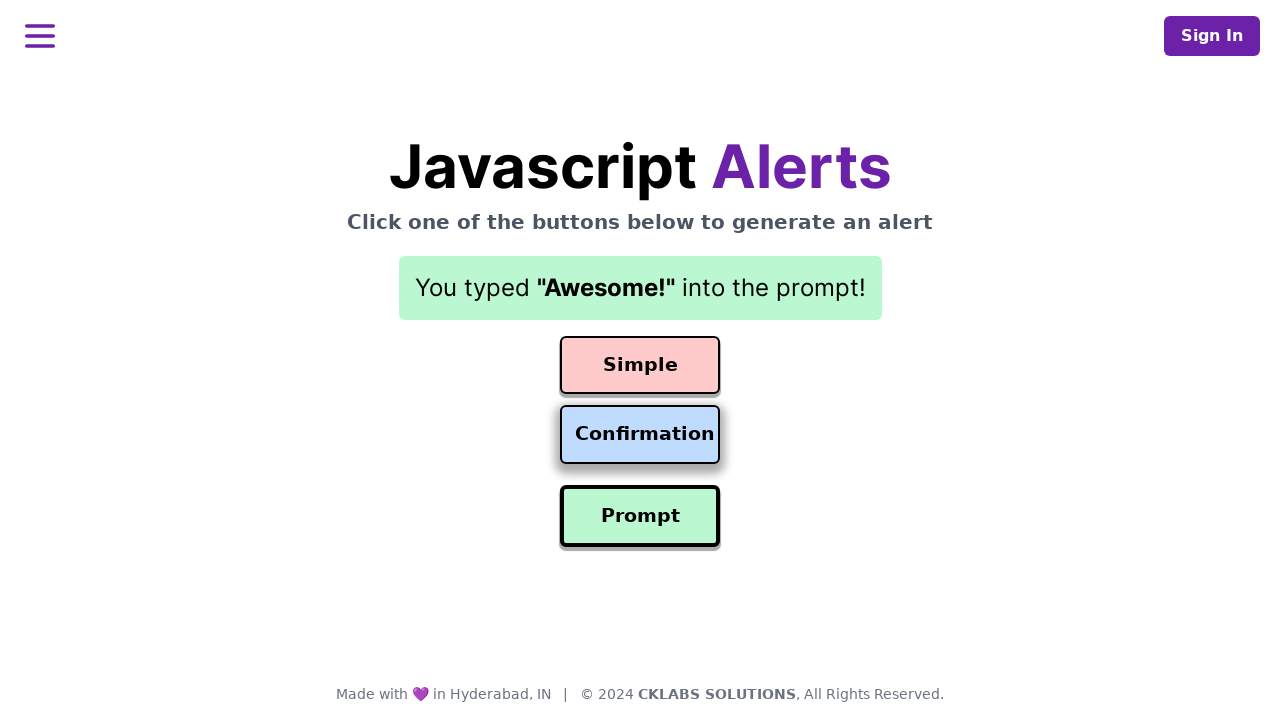

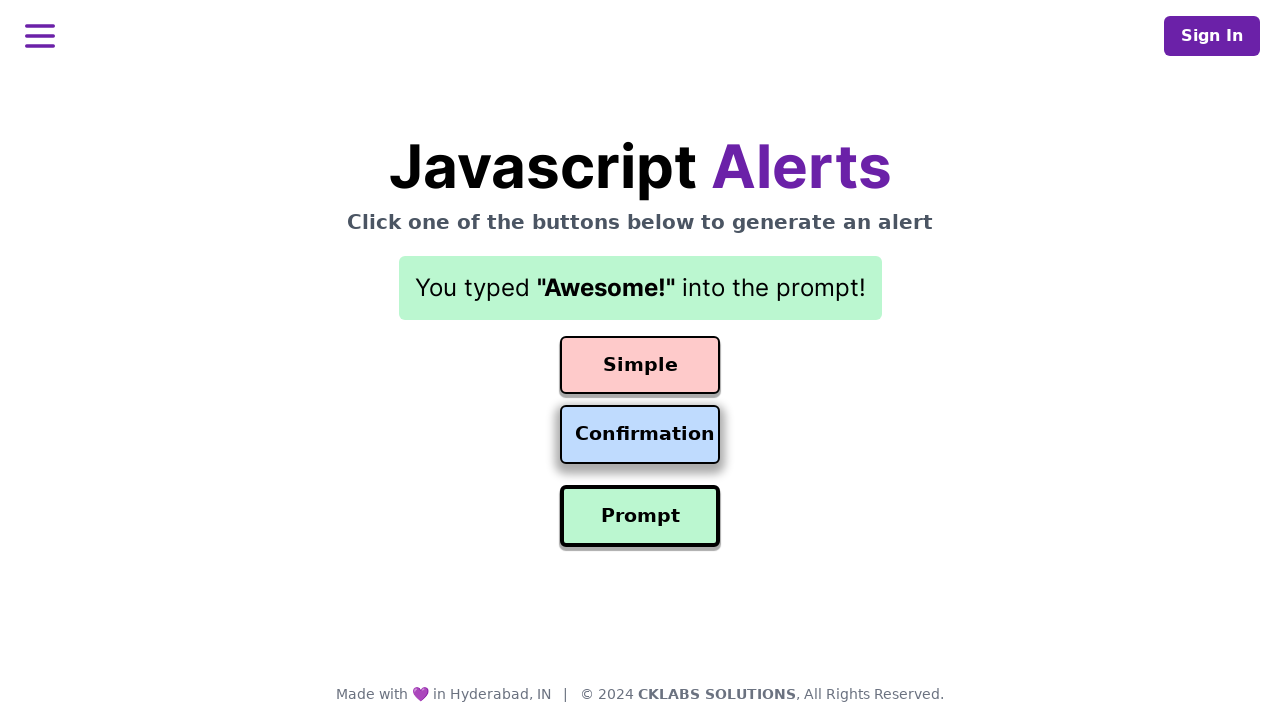